Tests filling the current address field and verifies the submitted value appears in the output log

Starting URL: https://demoqa.com/text-box

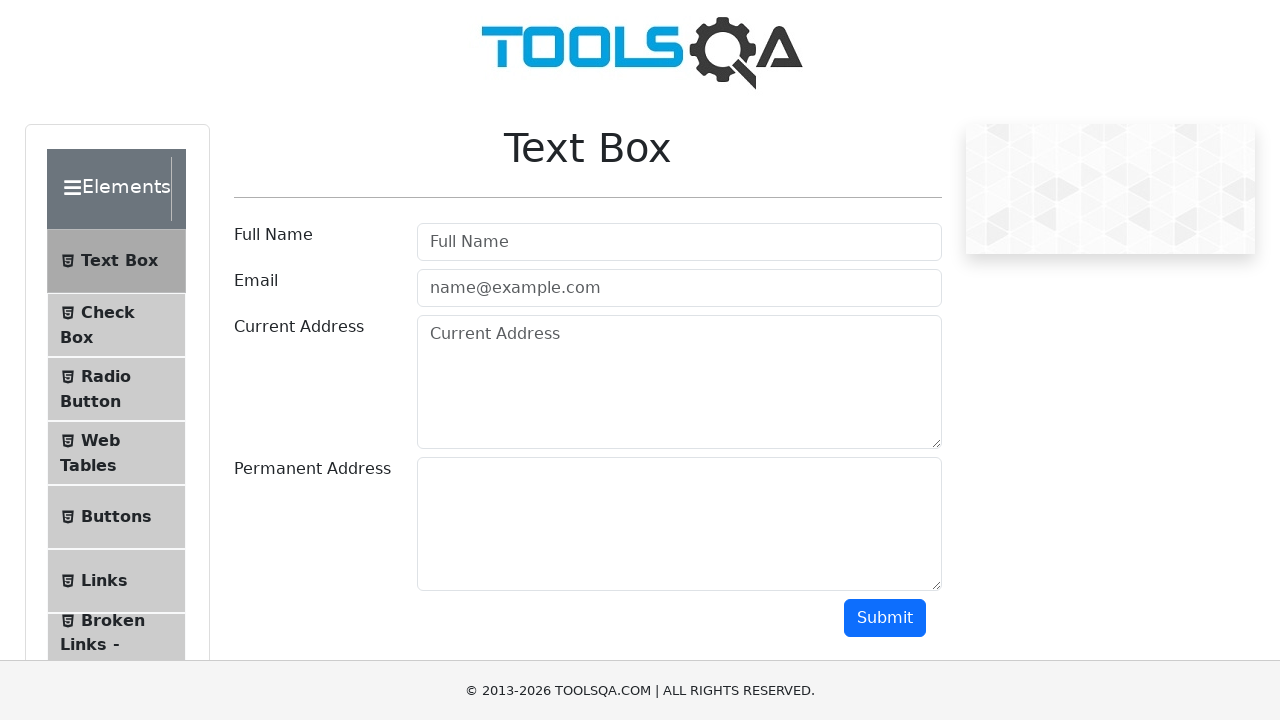

Filled current address field with '123 Main Street, Boston, USA' on #currentAddress
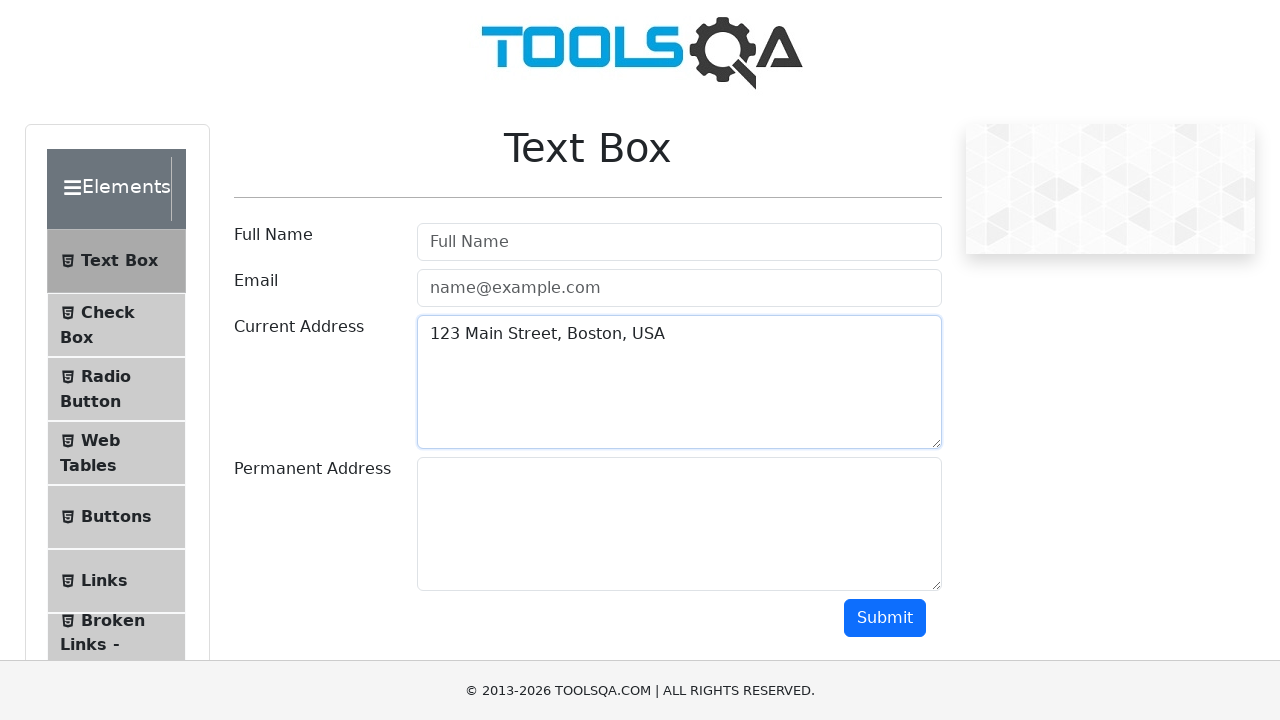

Scrolled down 300 pixels to view submit button
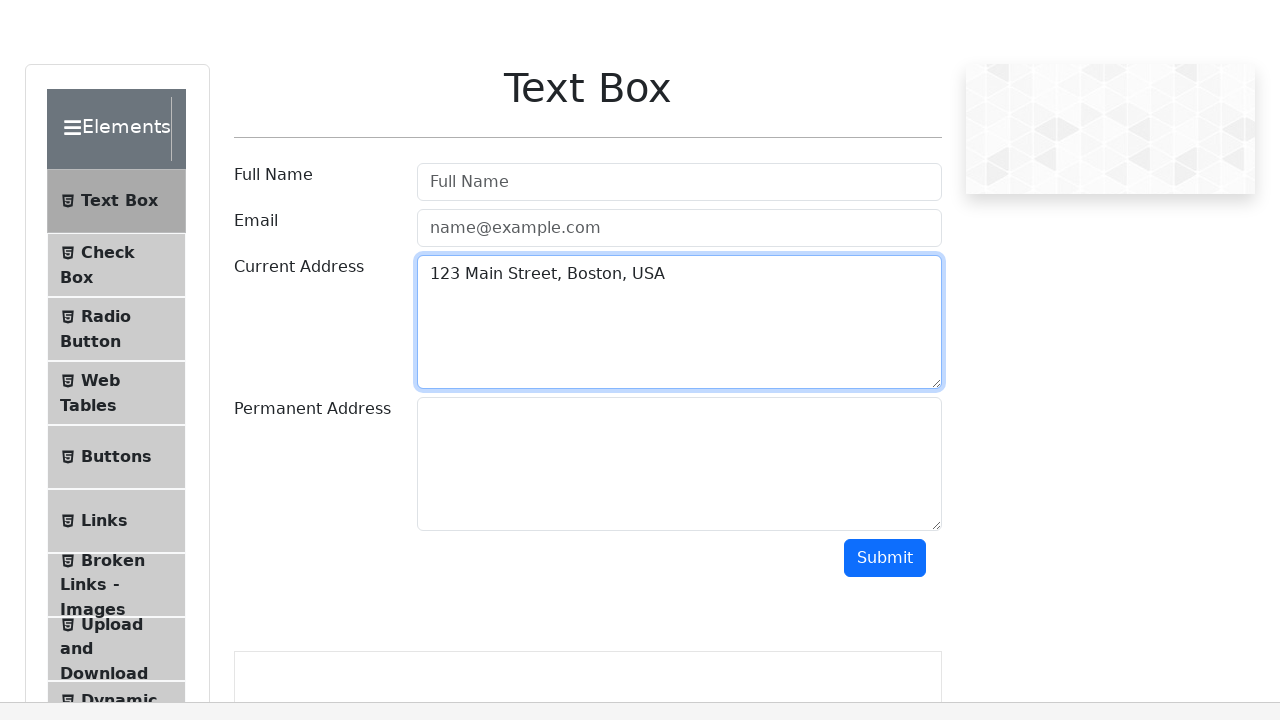

Clicked submit button at (885, 318) on #submit
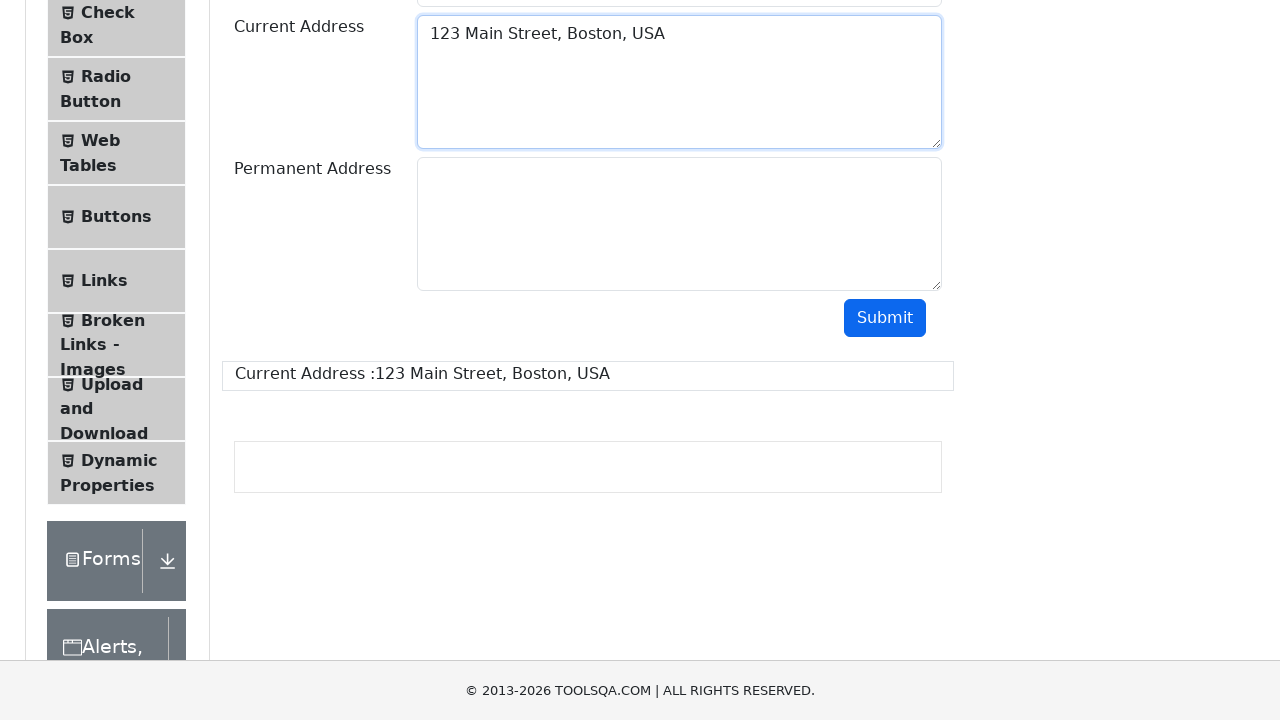

Current address output appeared in the log
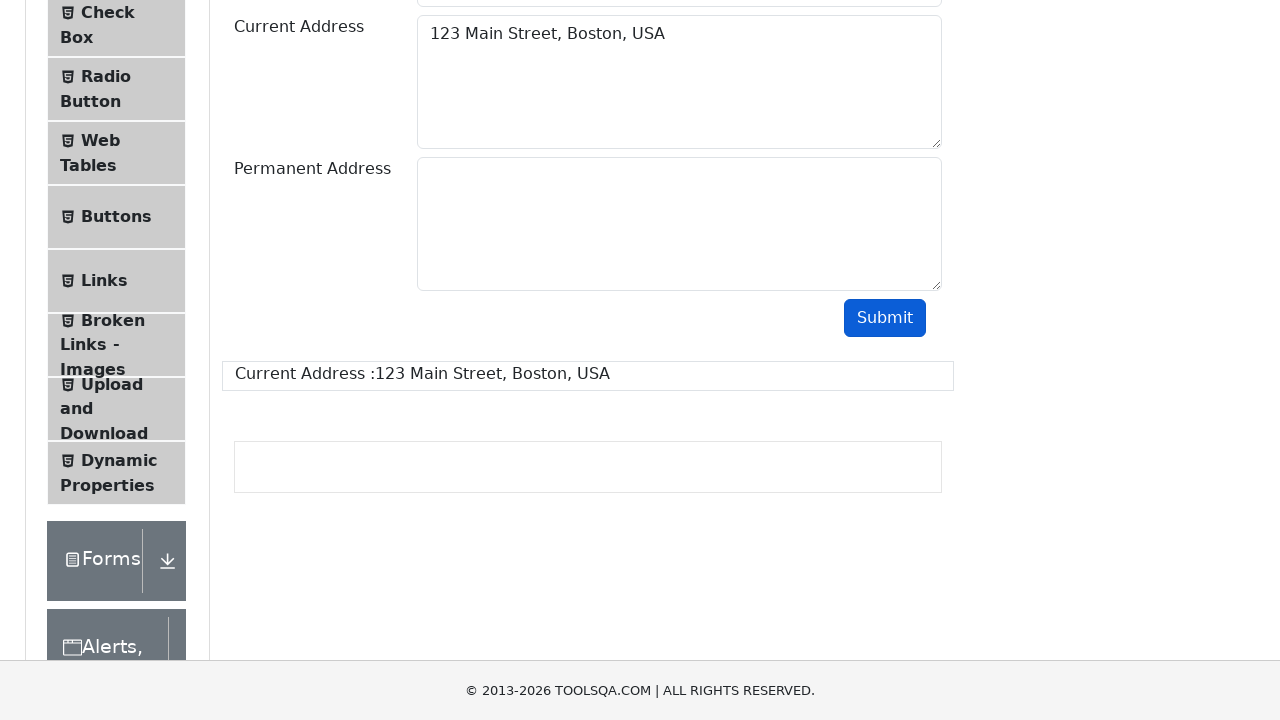

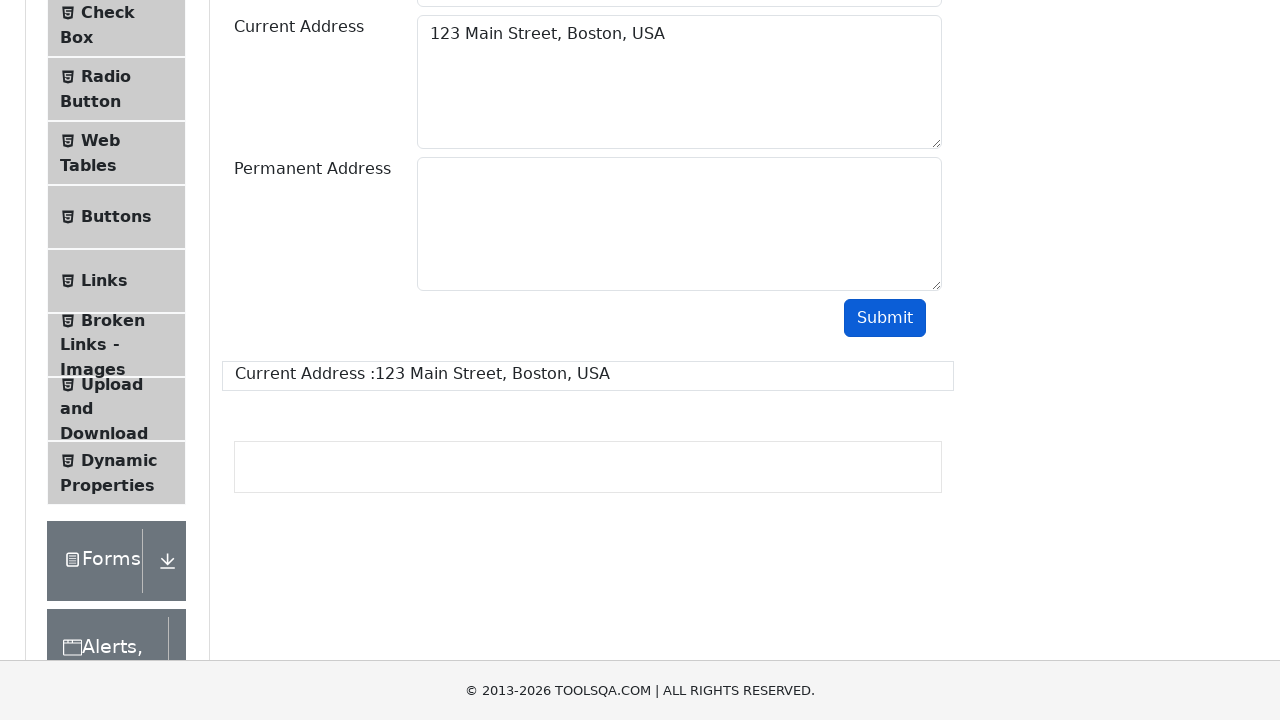